Tests drag and drop functionality by dragging an element to a new position using coordinate offsets

Starting URL: https://letcode.in/draggable

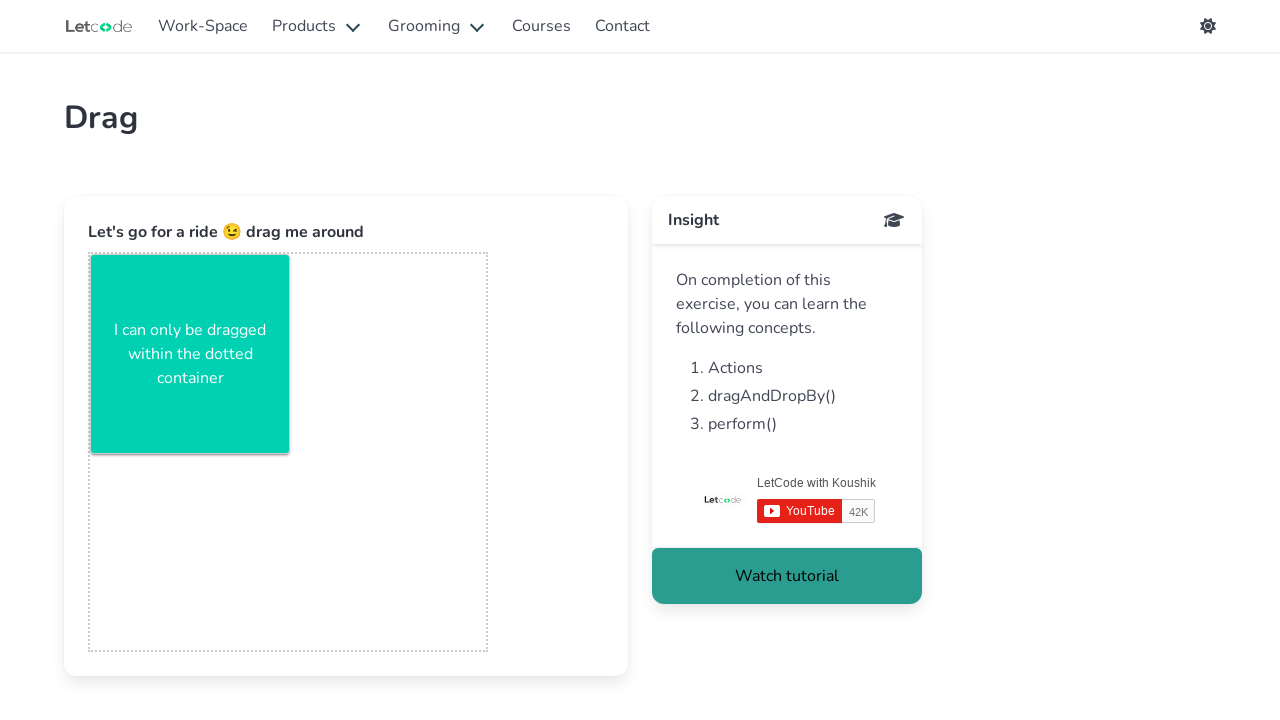

Located the draggable element with id 'sample-box'
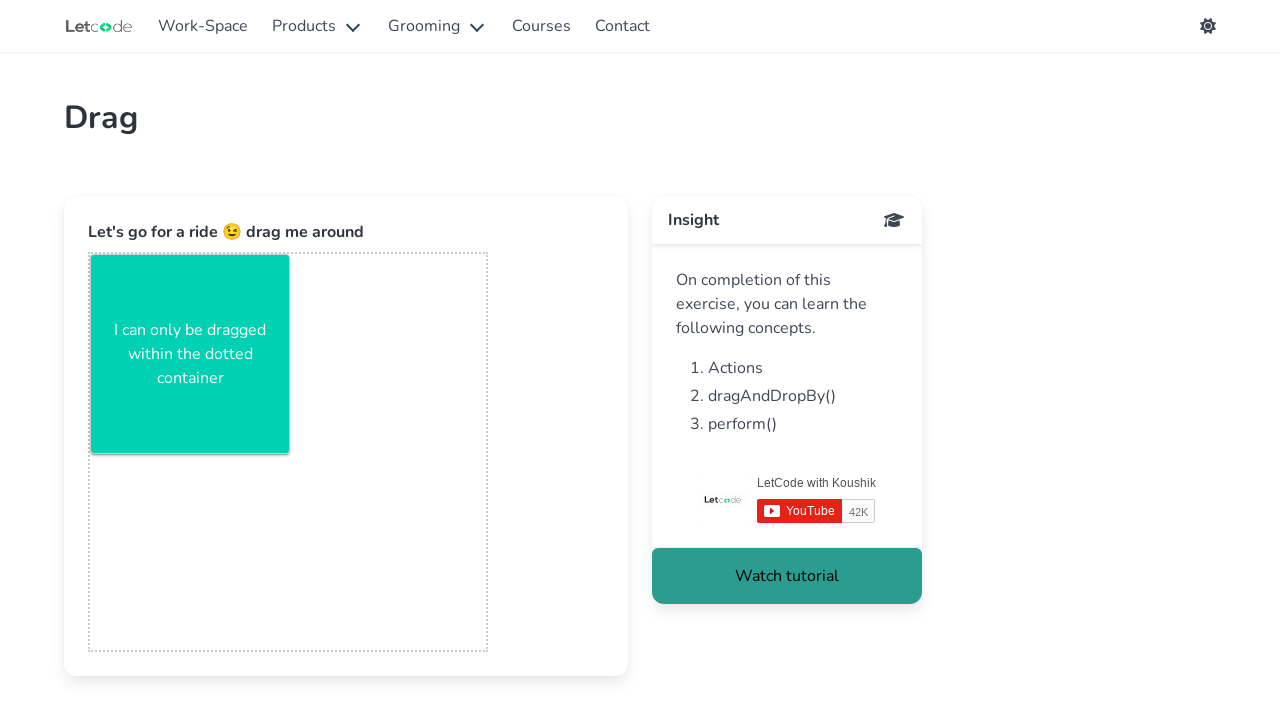

Retrieved bounding box coordinates of the draggable element
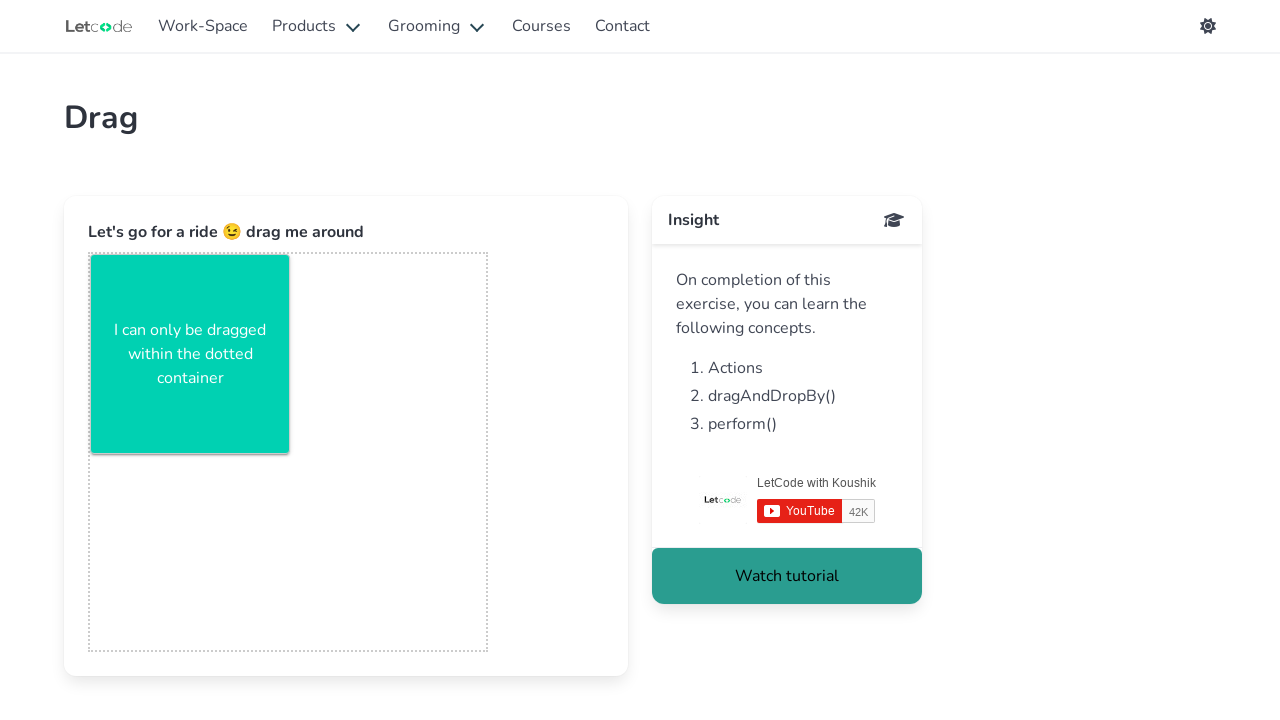

Moved mouse to center of draggable element at (190, 354)
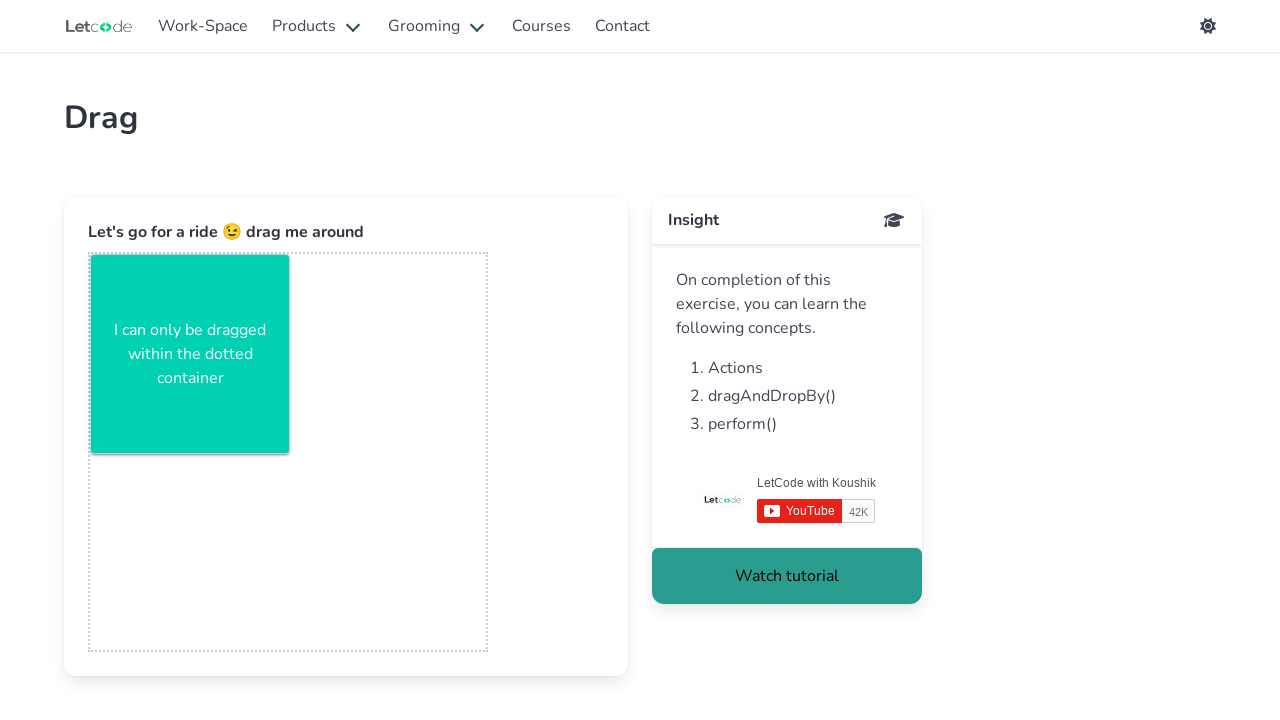

Pressed mouse button down to start dragging at (190, 354)
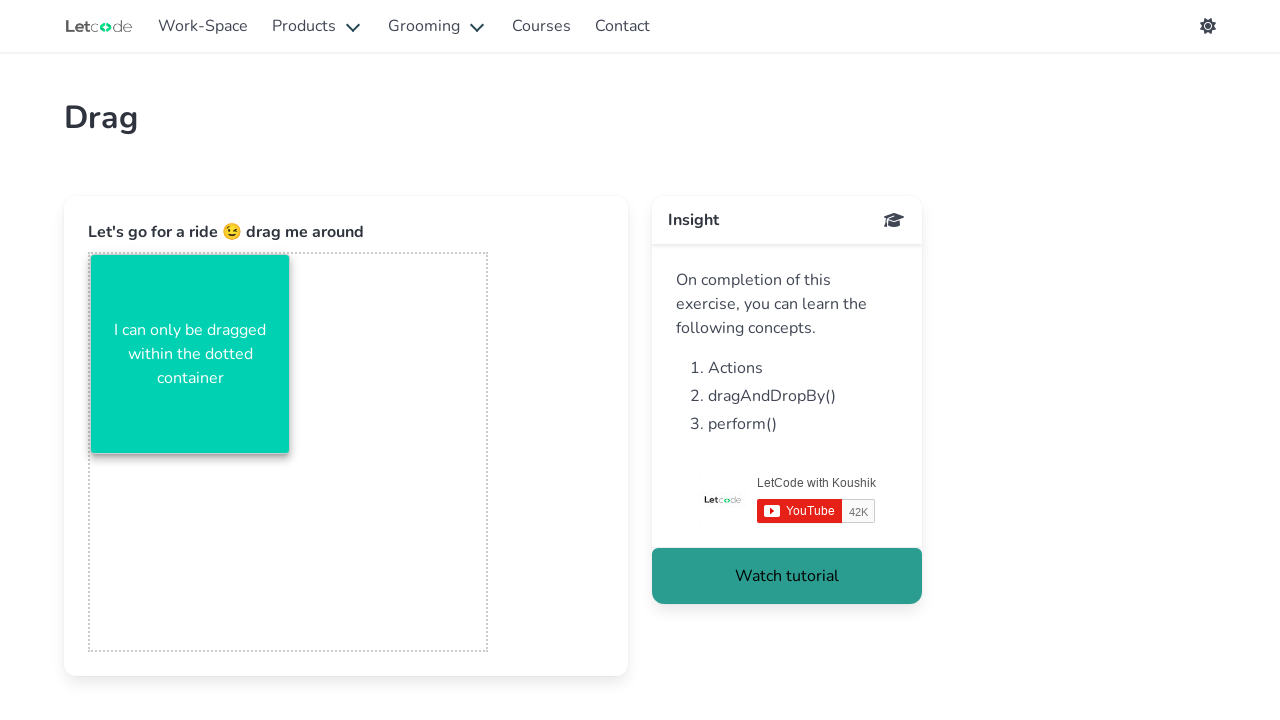

Dragged element 199px right and 98px down at (389, 452)
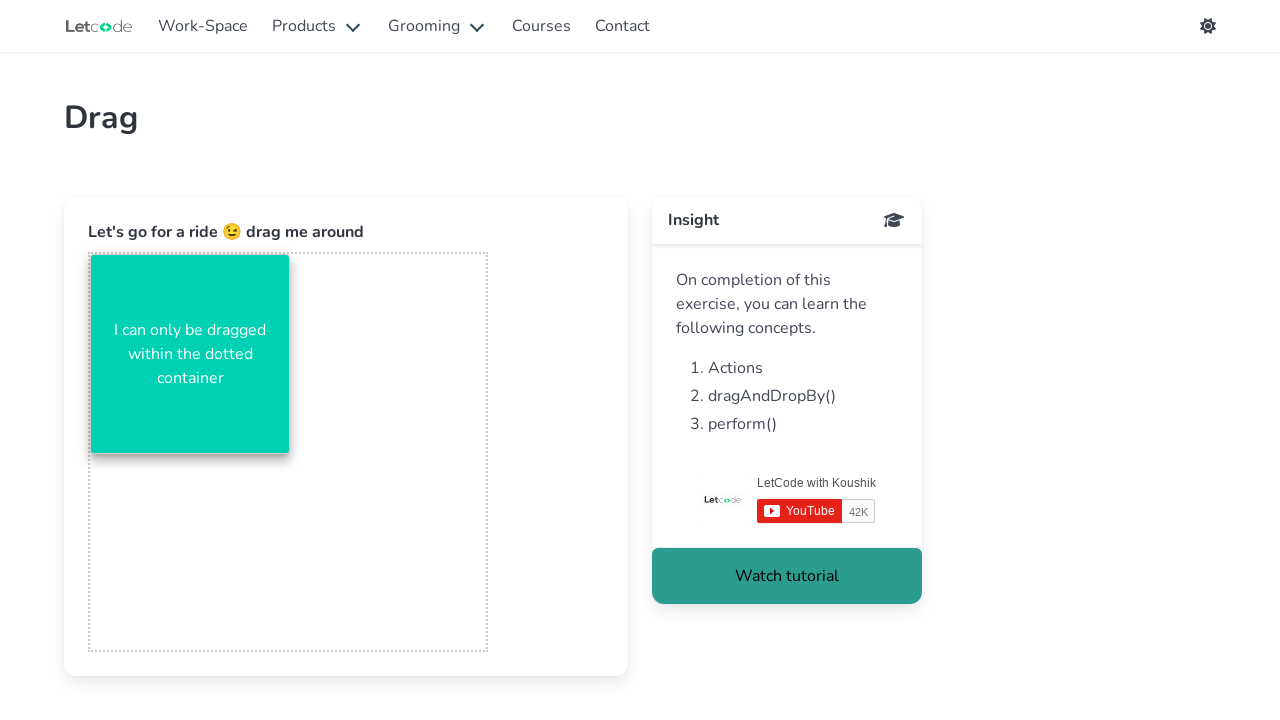

Released mouse button to complete drag operation at (389, 452)
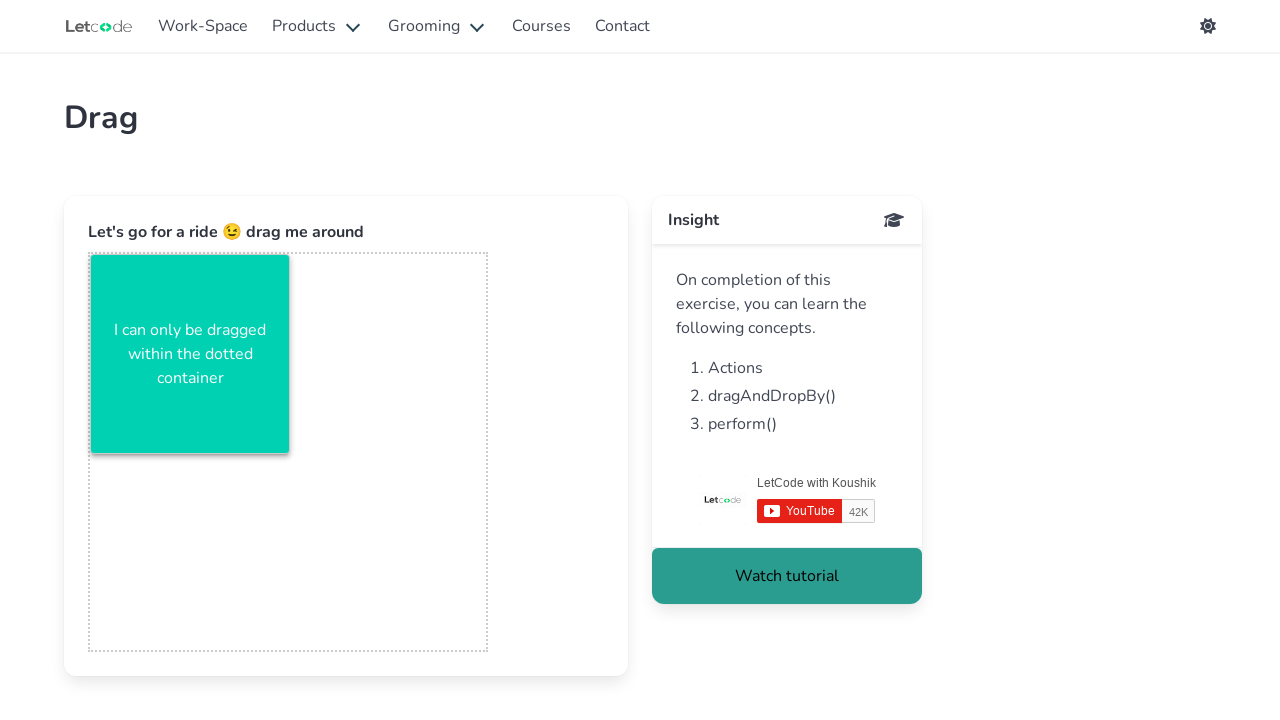

Waited 2 seconds for drag animation to complete
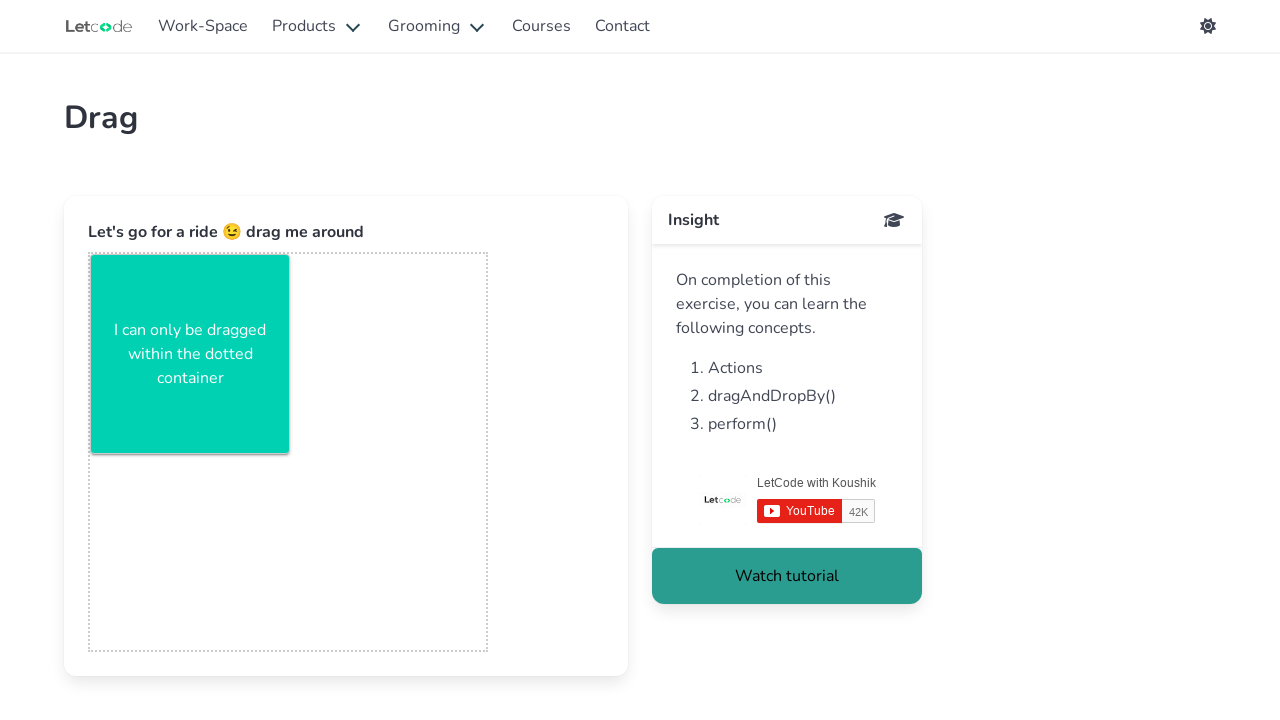

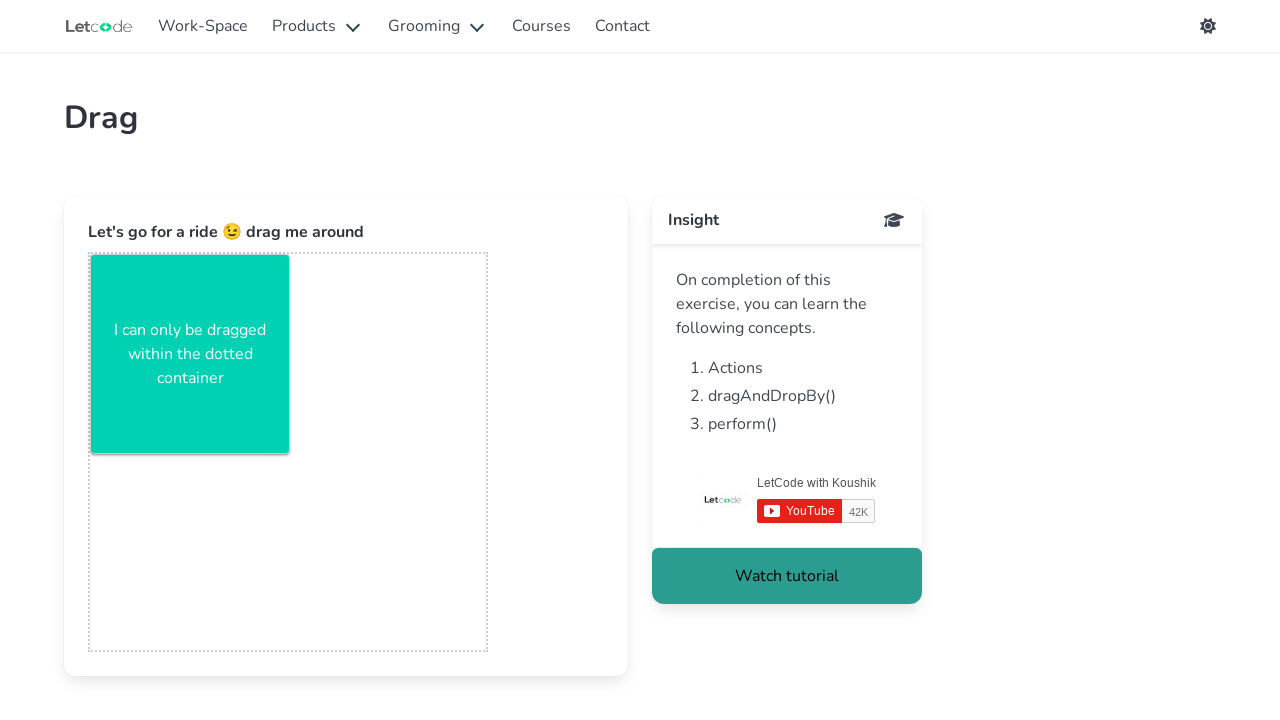